Navigates to DemoQA website, scrolls down, clicks on the Elements section, and verifies that the Elements menu is displayed

Starting URL: https://demoqa.com

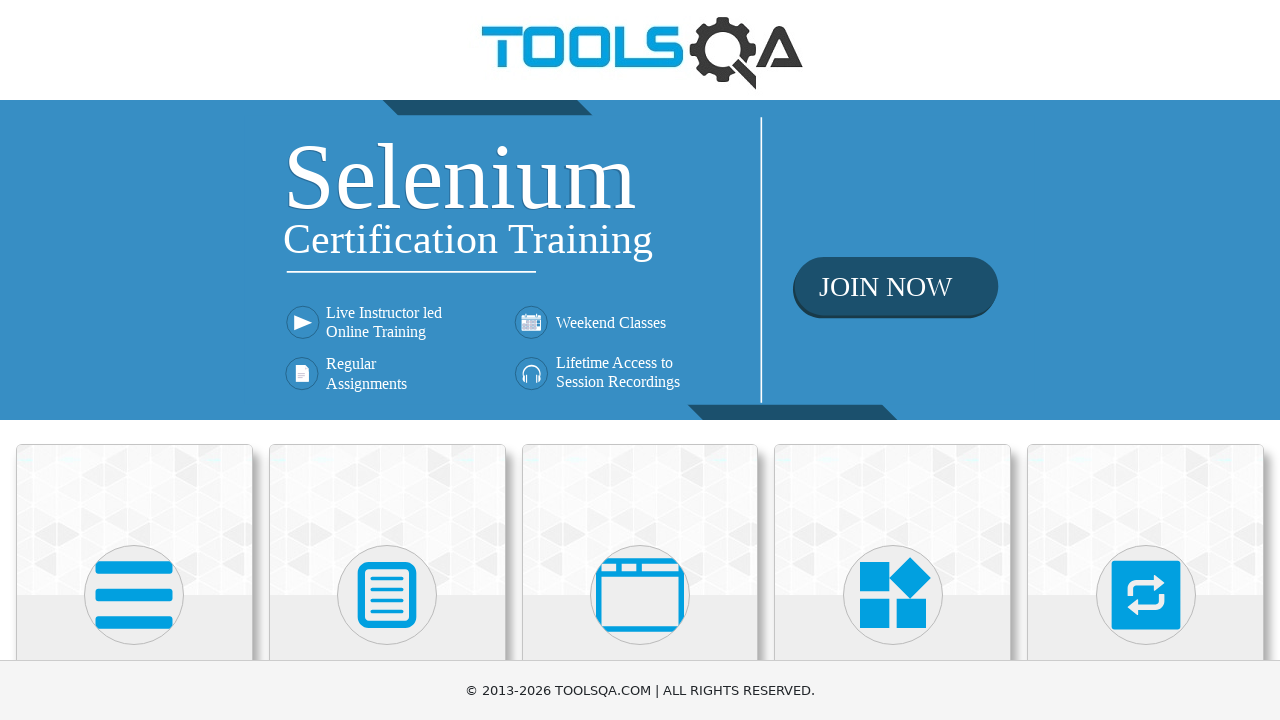

Scrolled down the page by 500 pixels
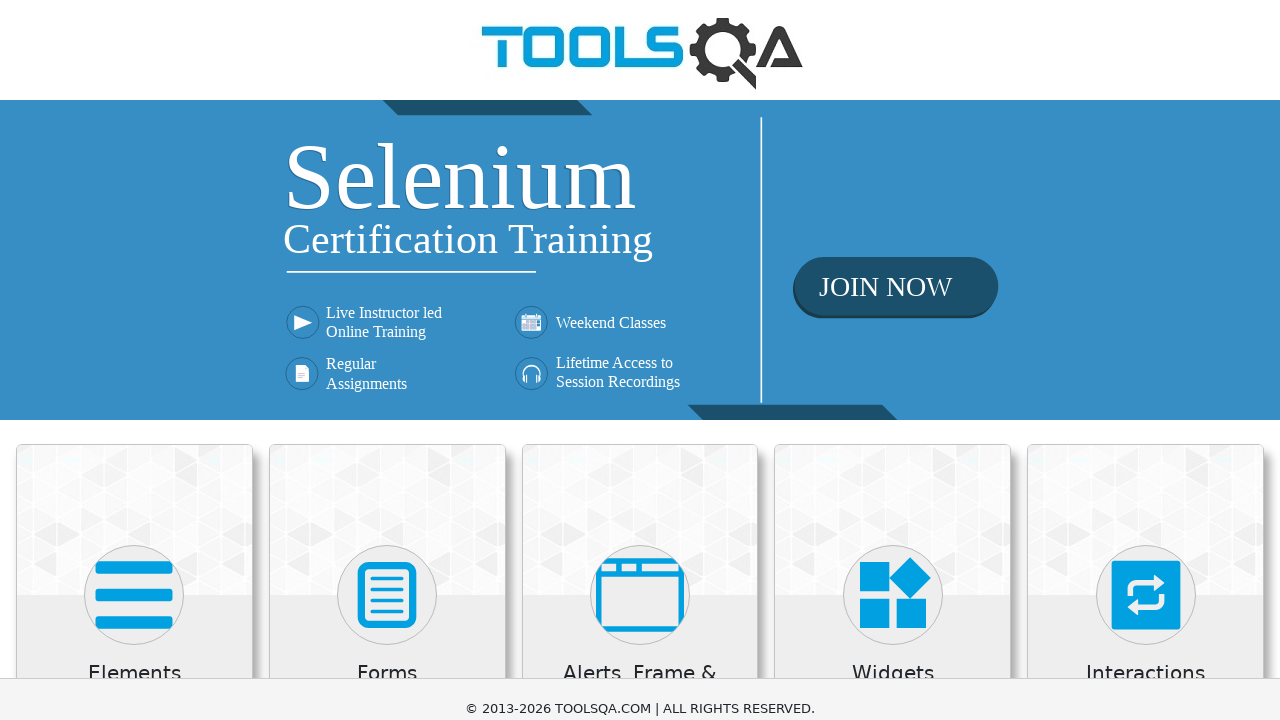

Clicked on the Elements section at (134, 173) on xpath=//h5[contains(text(),'Elements')]
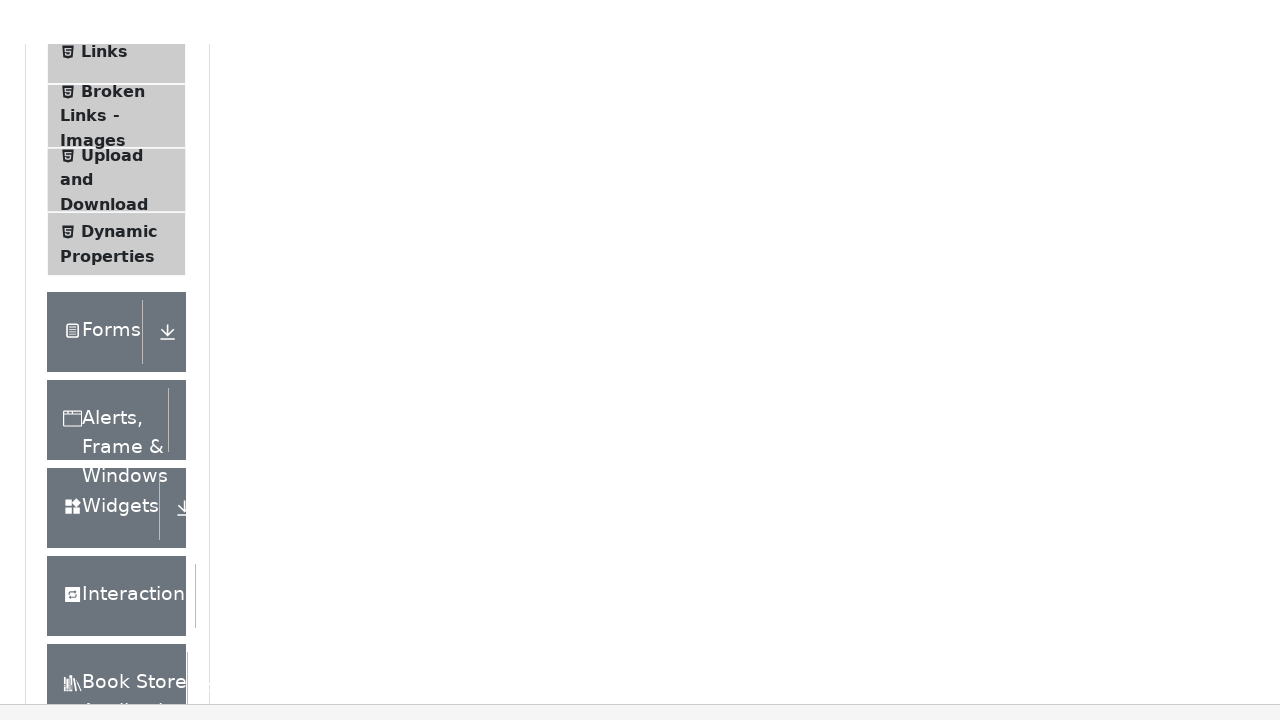

Element list displayed after clicking Elements section
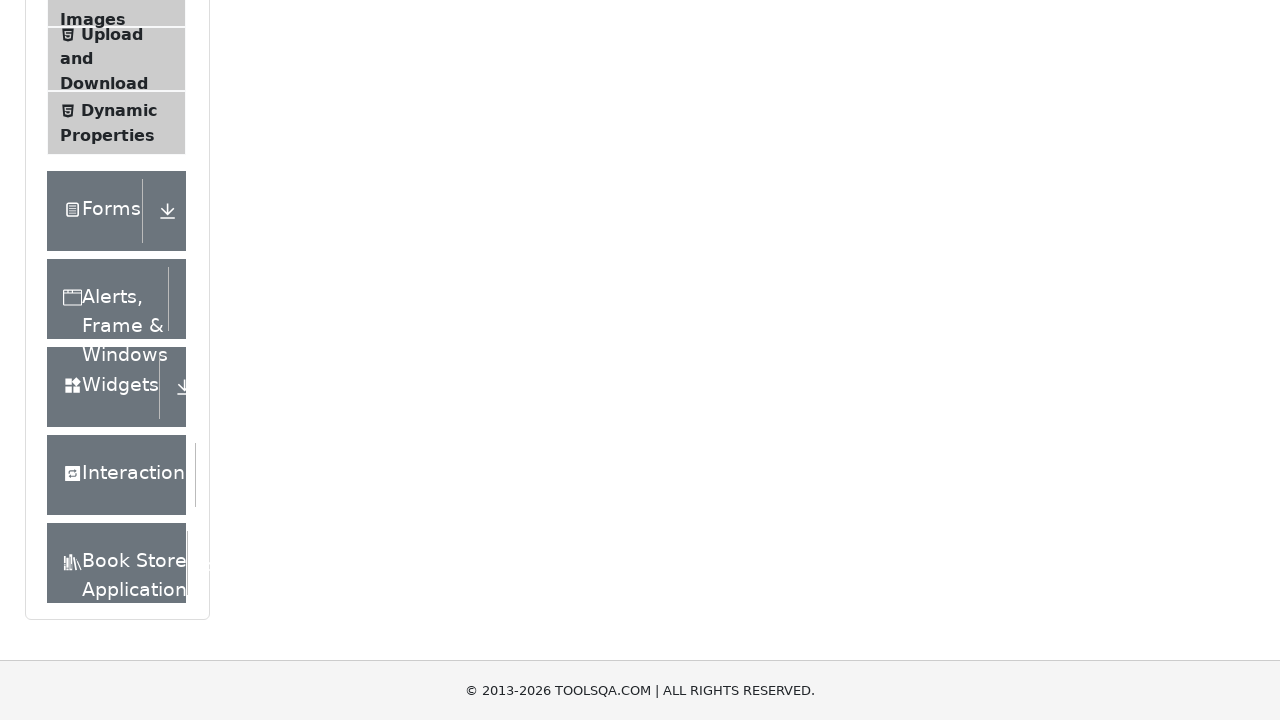

Located Elements header element
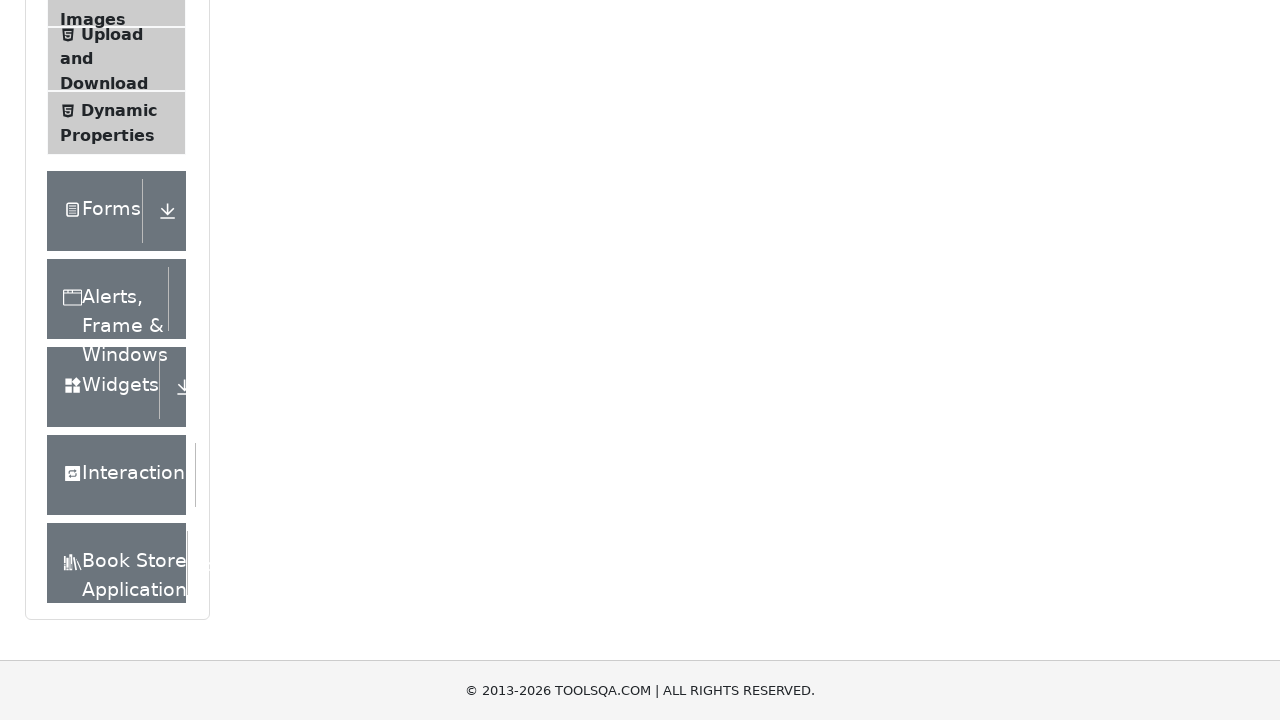

Verified that Elements menu header is displayed with correct text
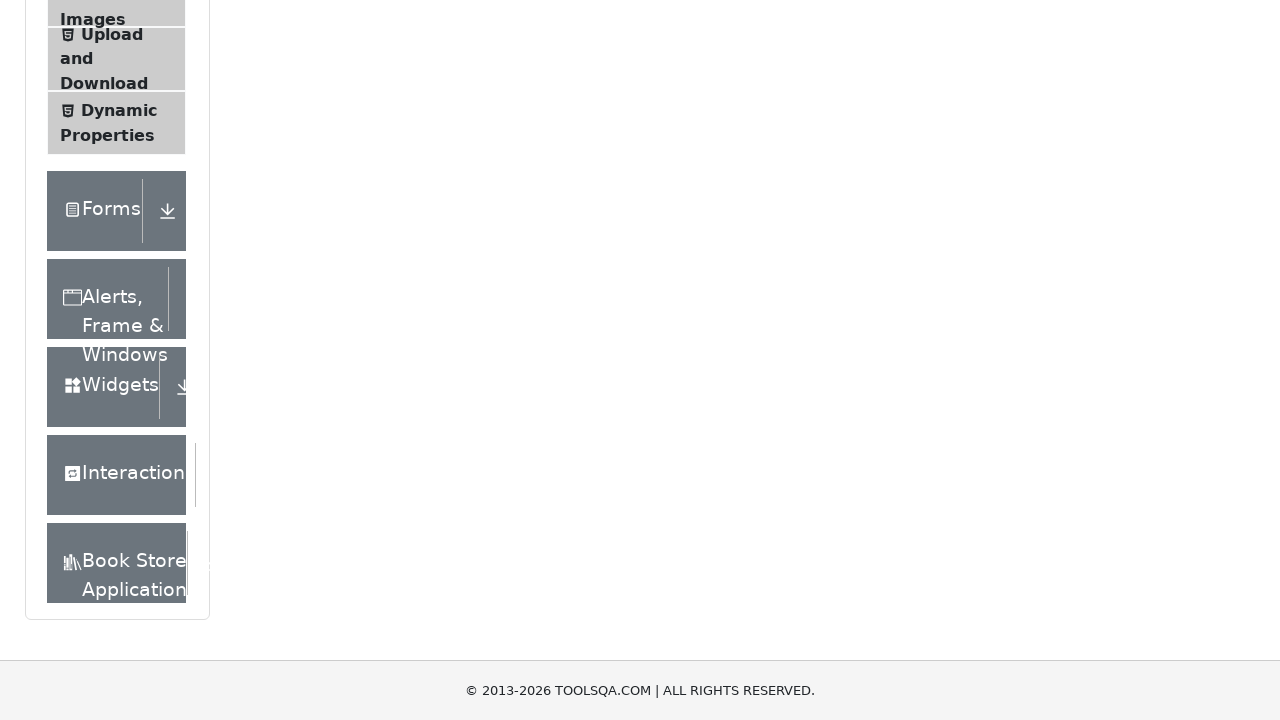

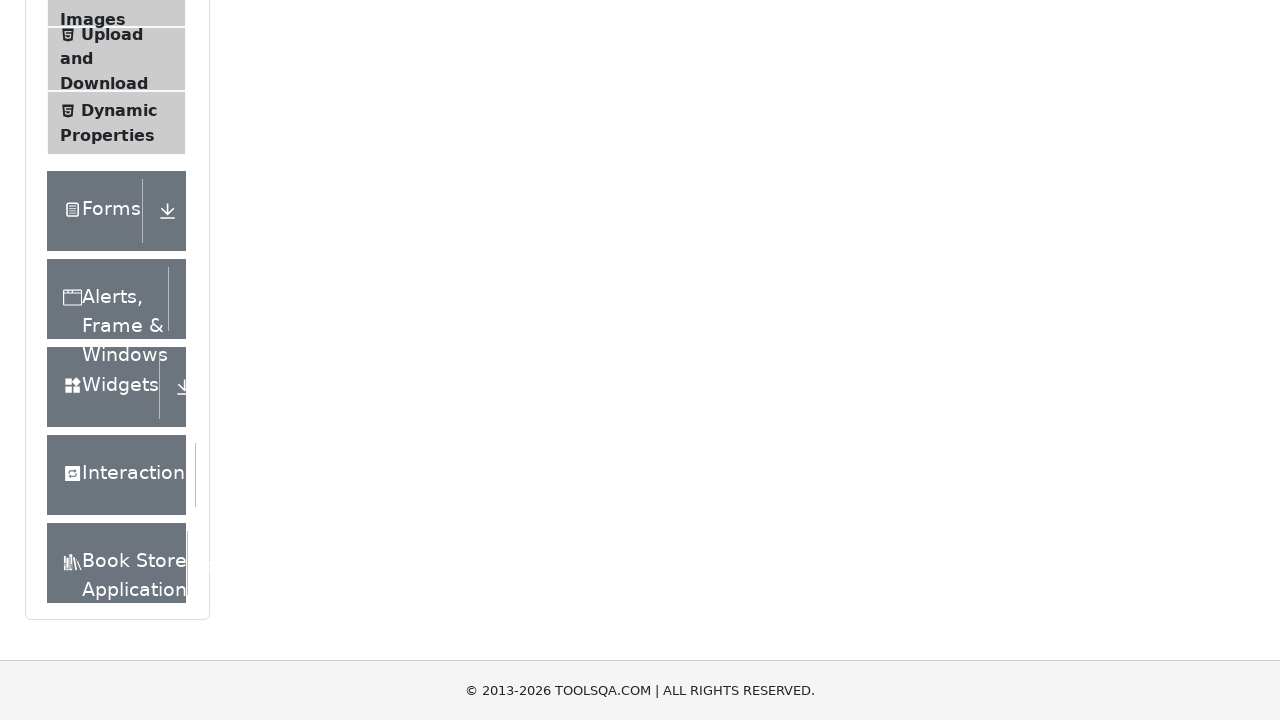